Tests mouse hover functionality on a dropdown button

Starting URL: https://testautomationpractice.blogspot.com/

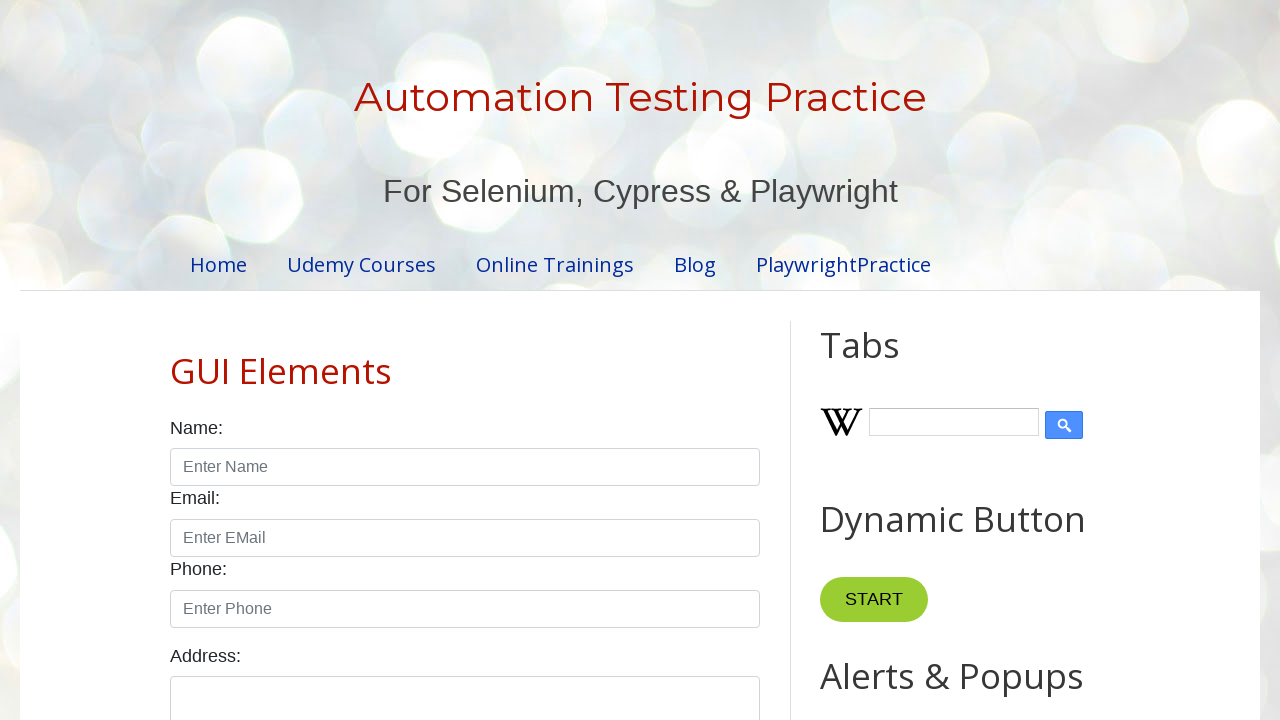

Hovered over dropdown button at (868, 360) on button.dropbtn
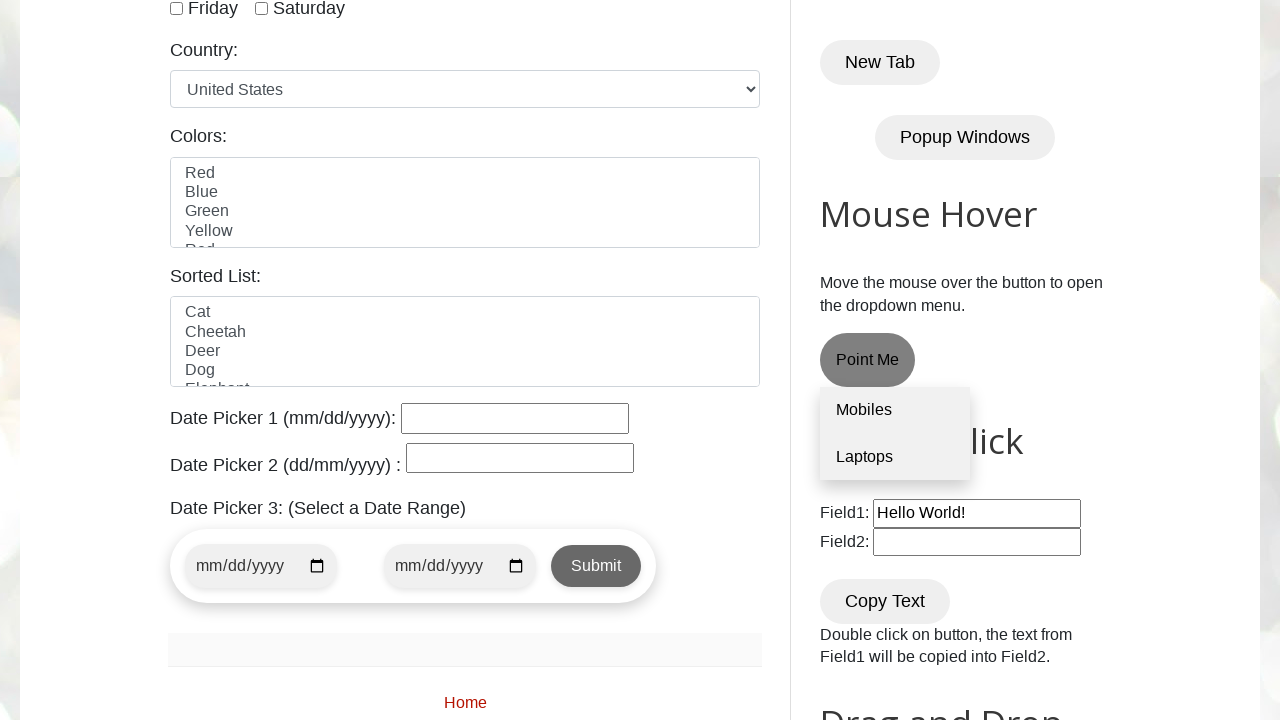

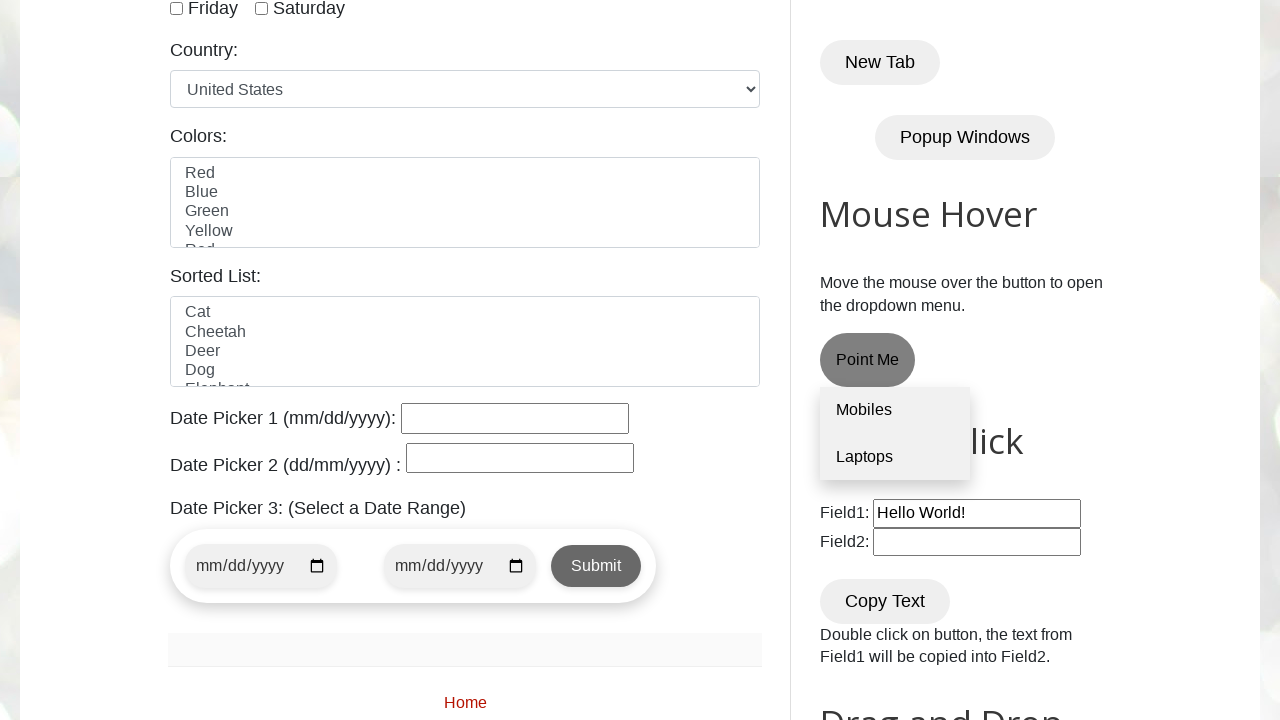